Tests dropdown selection functionality by calculating the sum of two numbers displayed on the page and selecting the result from a dropdown menu

Starting URL: http://suninjuly.github.io/selects2.html

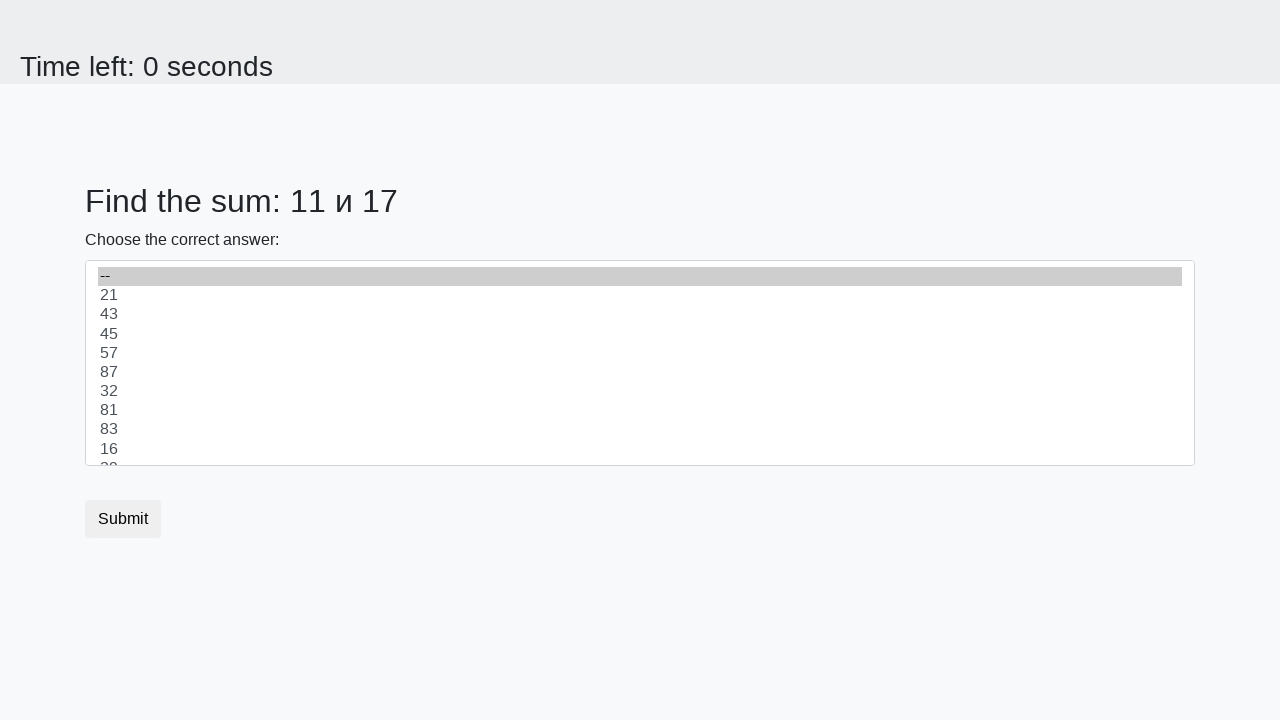

Retrieved first number from span#num1
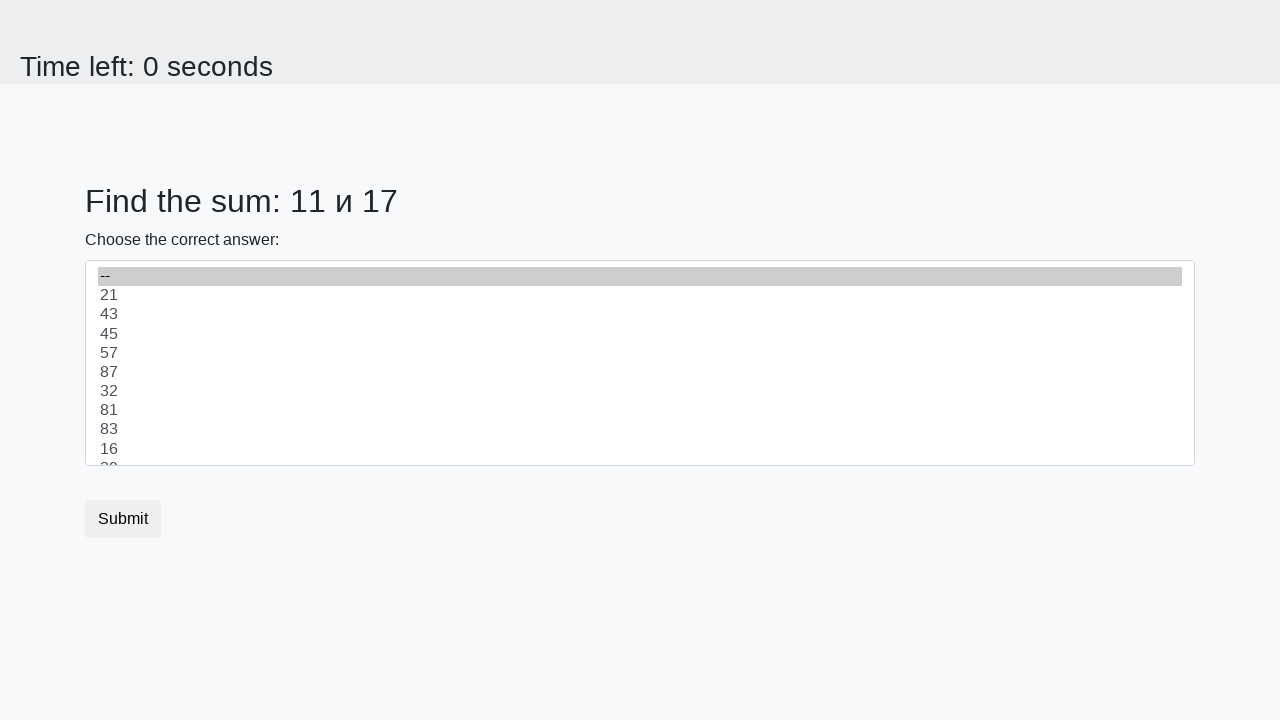

Retrieved second number from span#num2
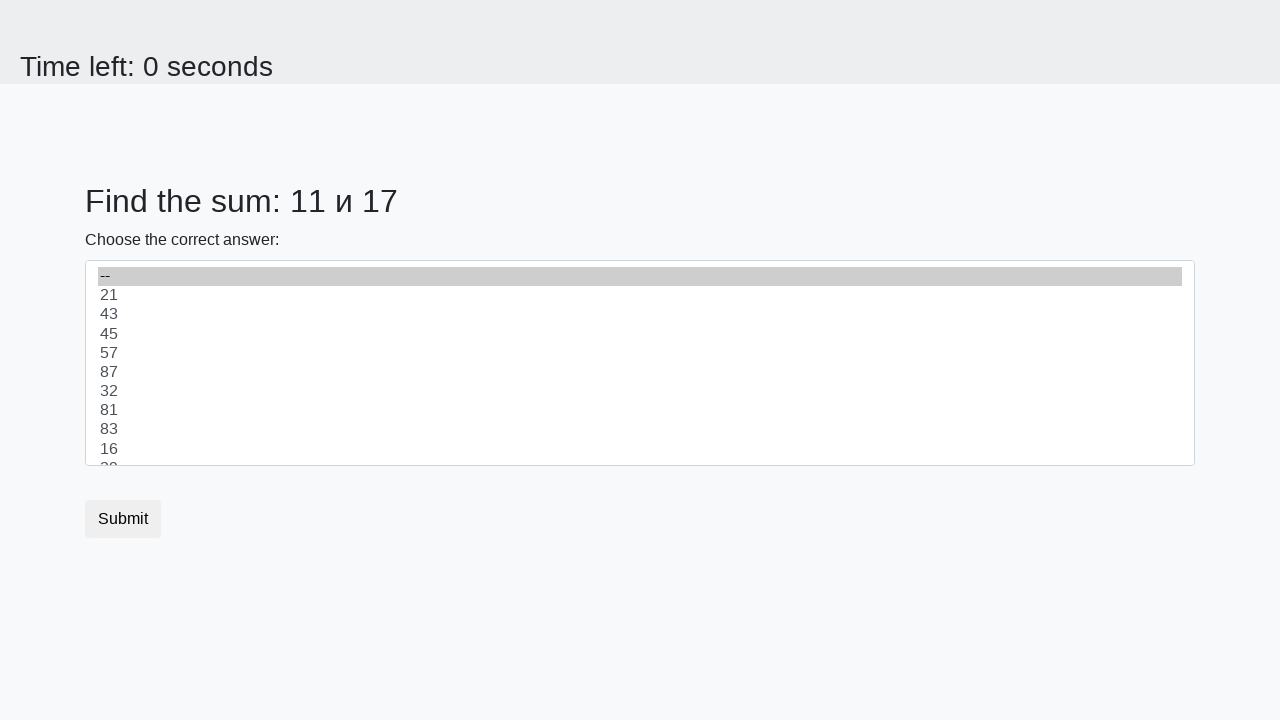

Calculated sum of 11 + 17 = 28
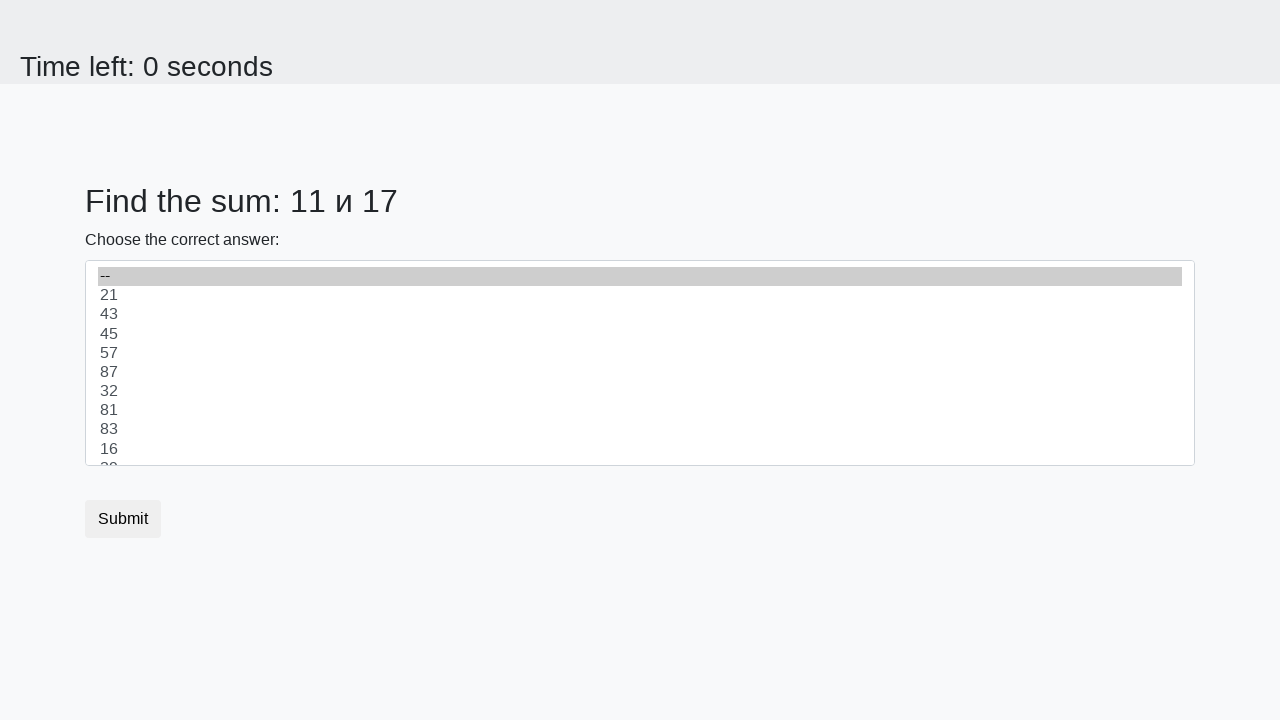

Selected value 28 from dropdown menu on select
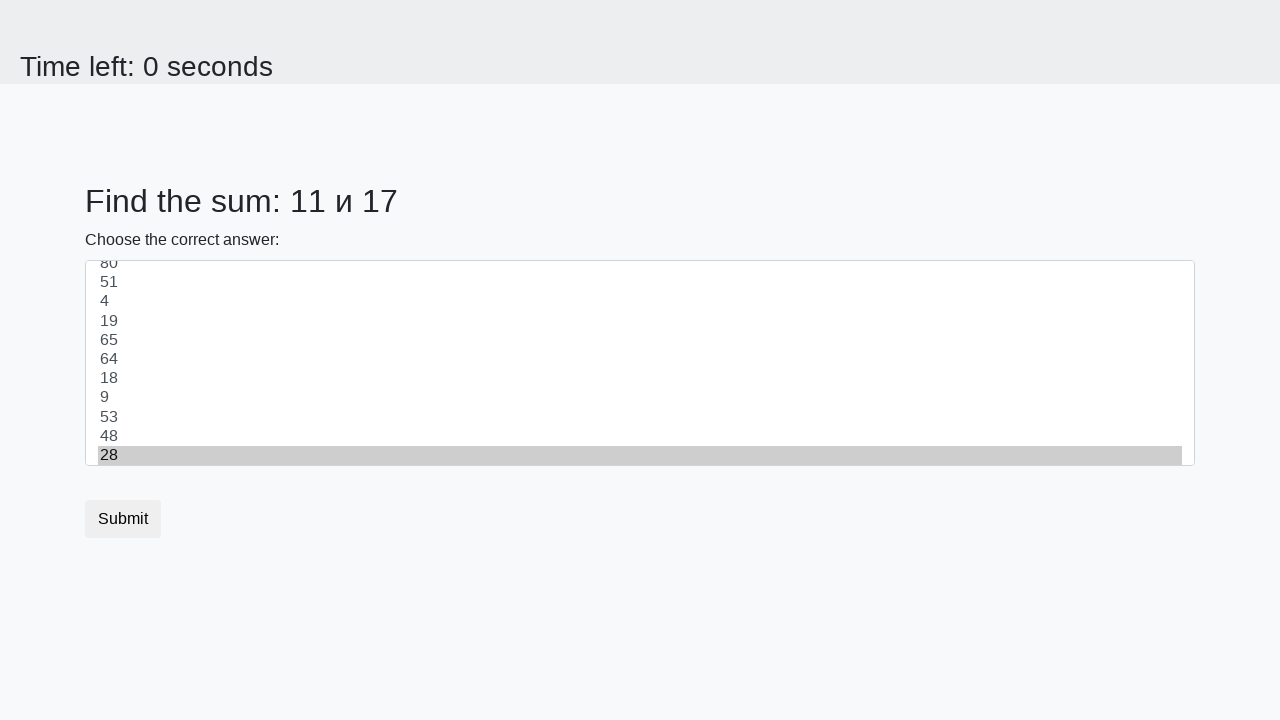

Clicked submit button at (123, 519) on button
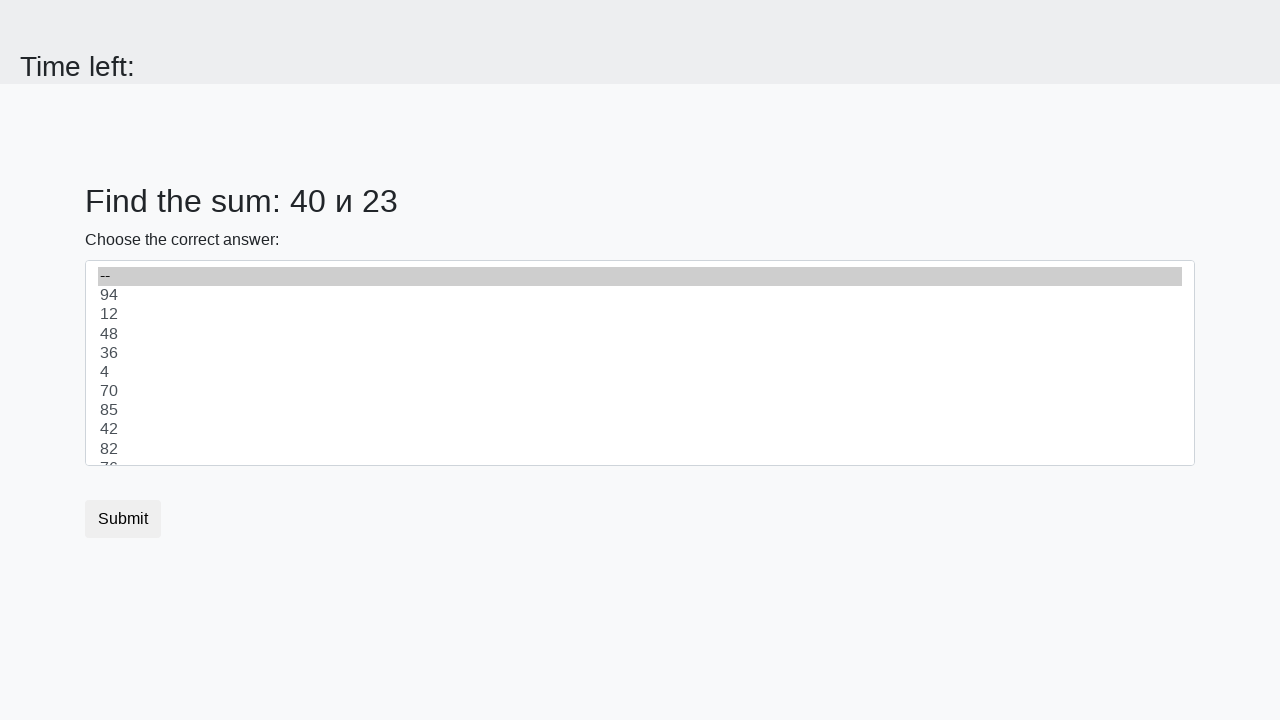

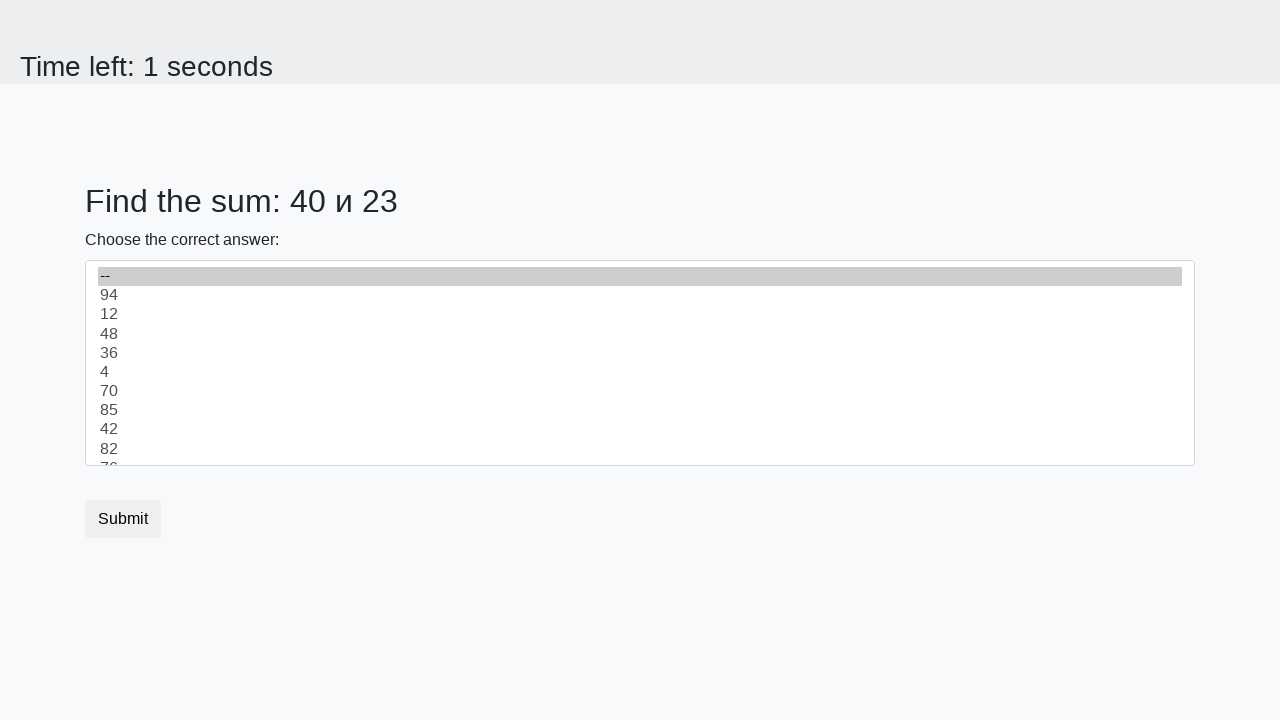